Tests registration form submission with both invalid name and age

Starting URL: https://tc-1-final-parte1.vercel.app/

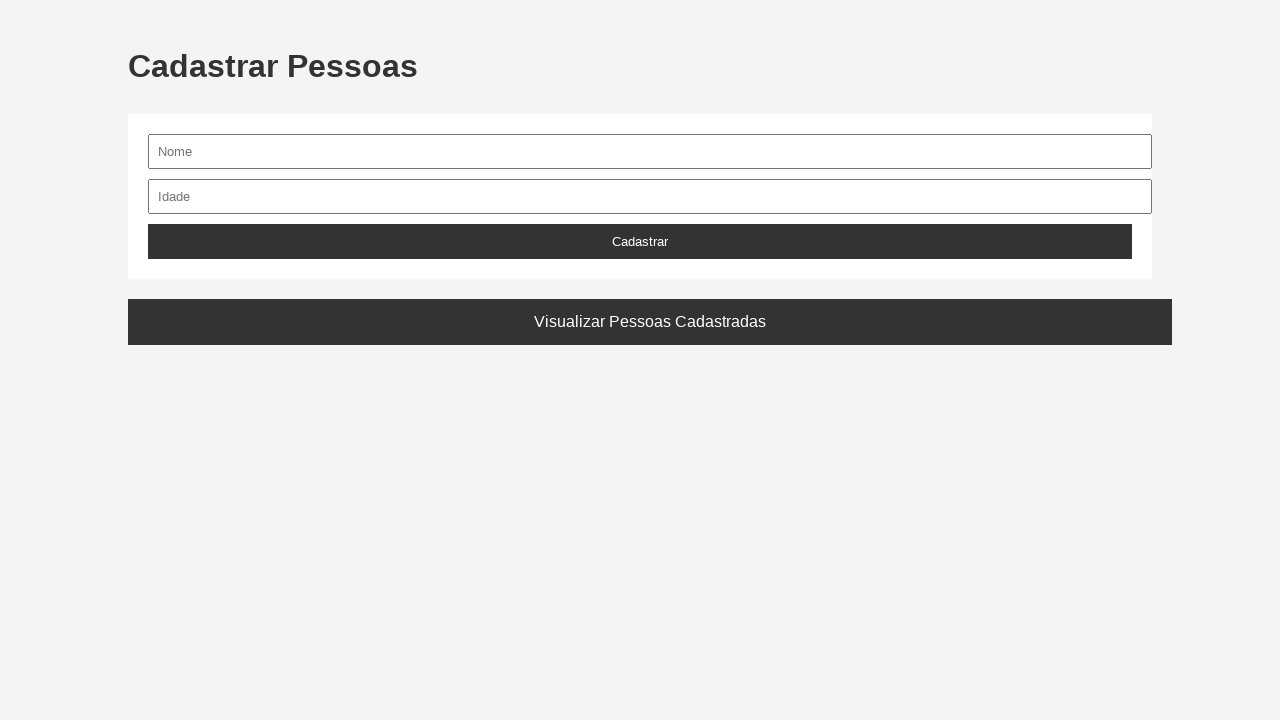

Waited for nome (name) input field to be visible
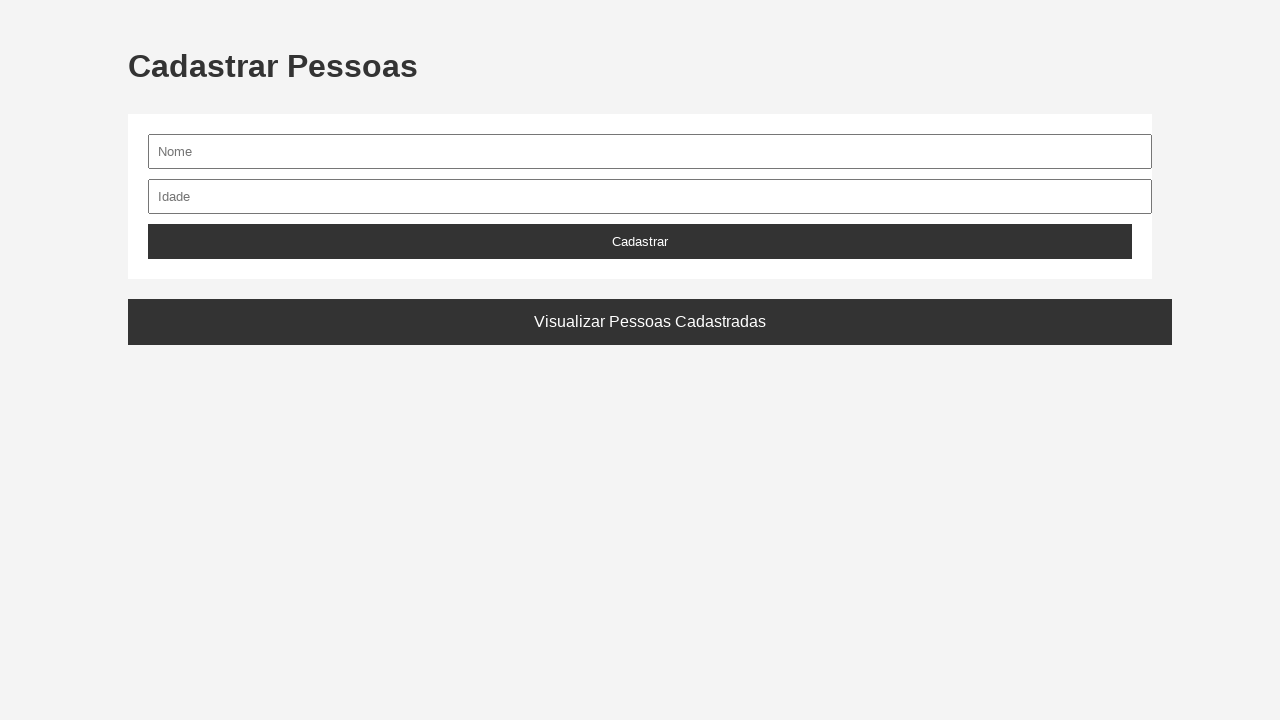

Waited for idade (age) input field to be visible
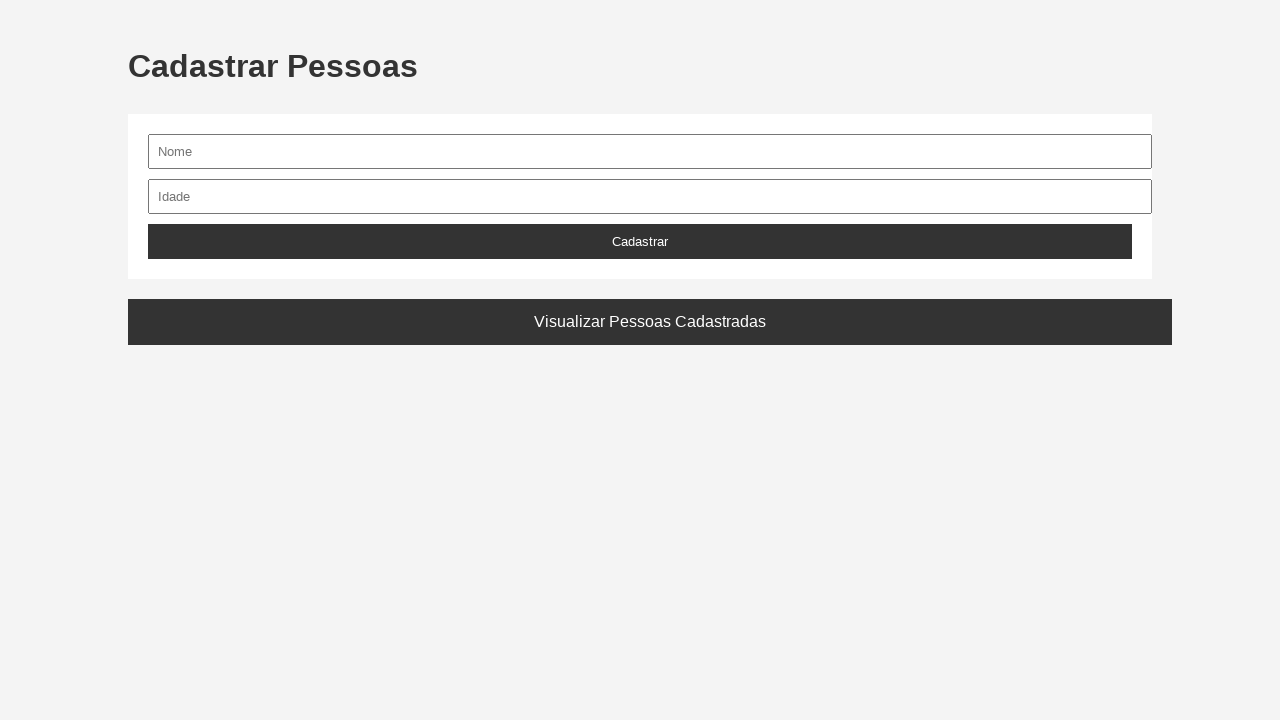

Filled nome field with invalid name 'Ambessa060606! 329-1' on input[name='nome'], input#nome
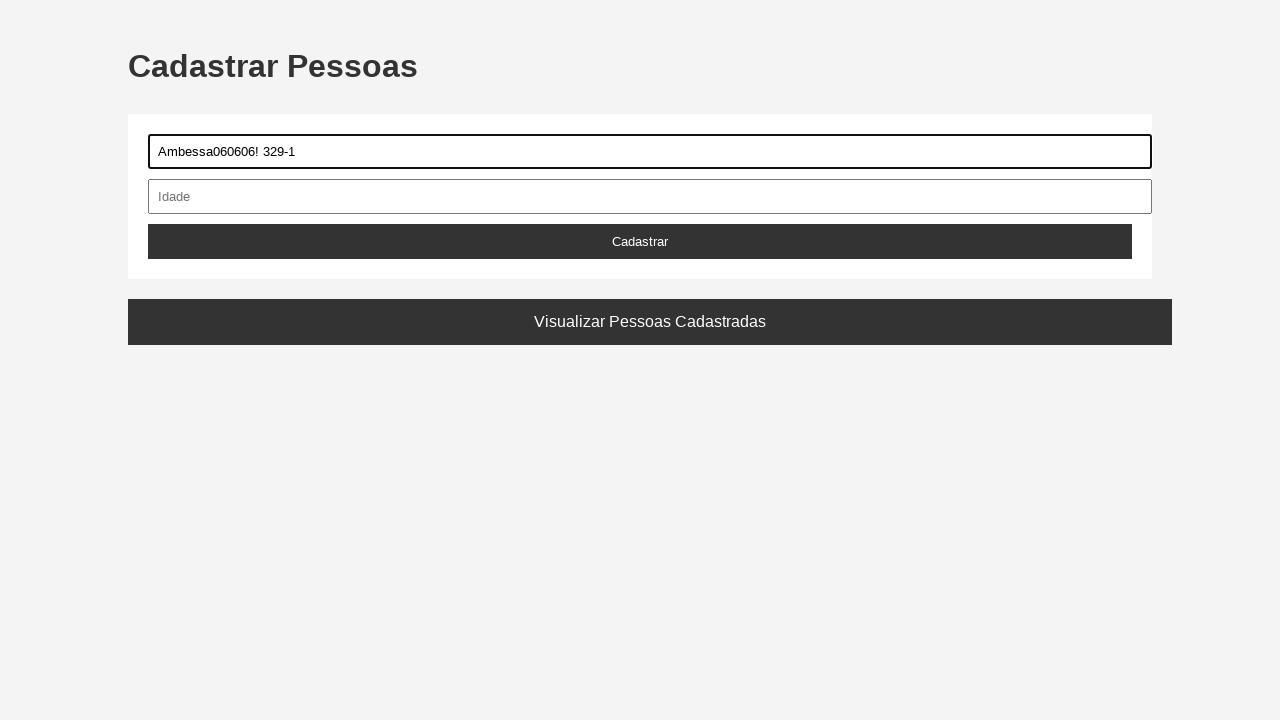

Filled idade field with invalid age '2191855' on input[name='idade'], input#idade, input[type='number']
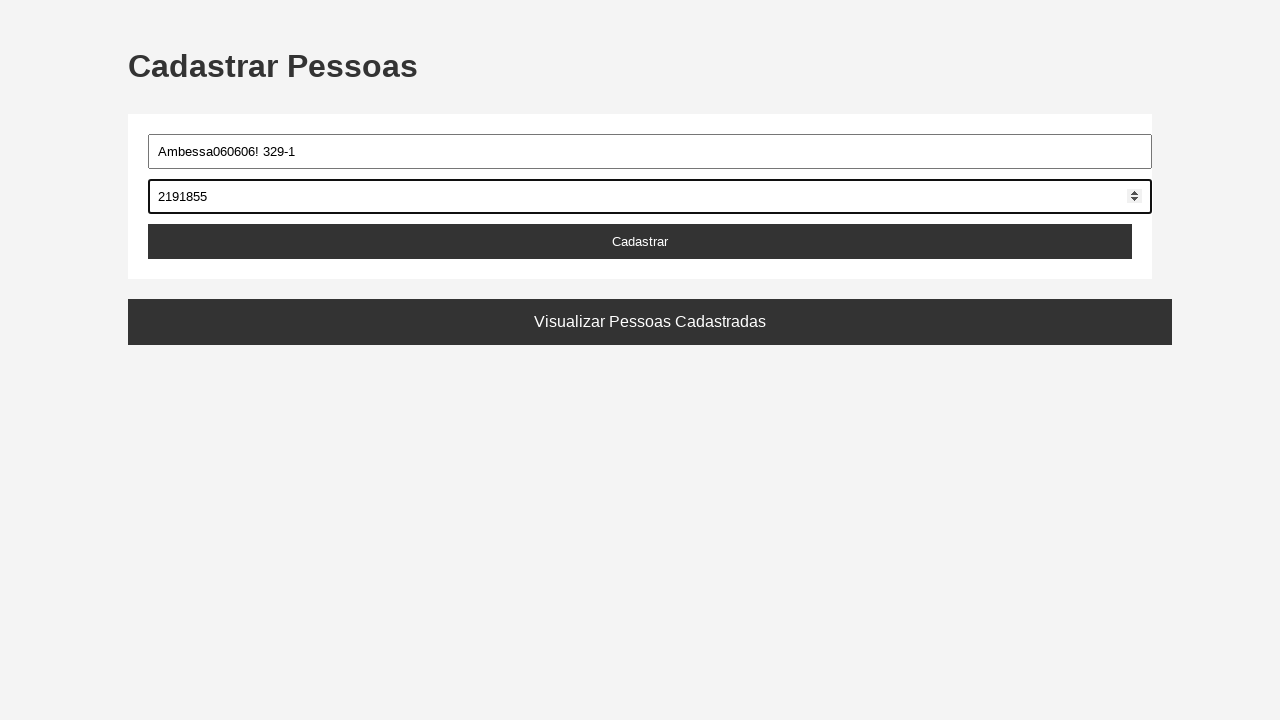

Clicked Cadastrar (Register) button to submit form at (640, 242) on button:has-text('Cadastrar')
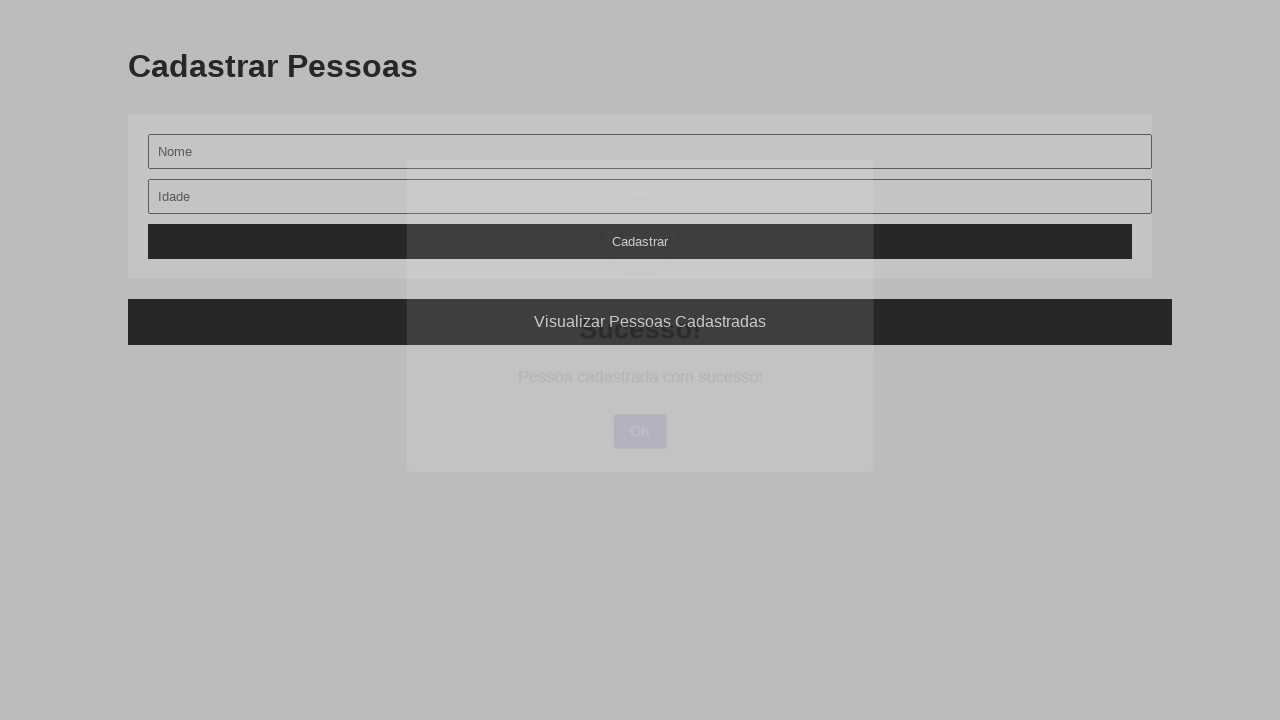

Waited for error popup/modal dialog to appear
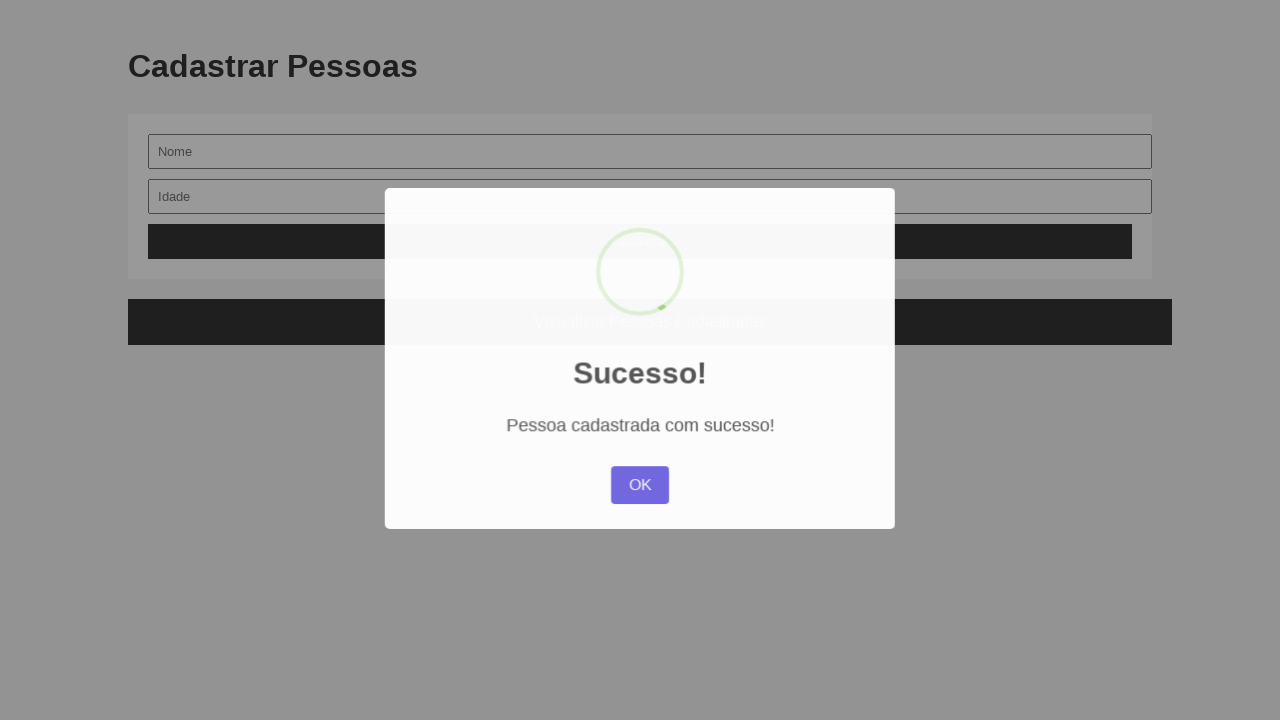

Clicked OK button to dismiss error dialog at (640, 487) on button:has-text('OK'), .swal2-confirm
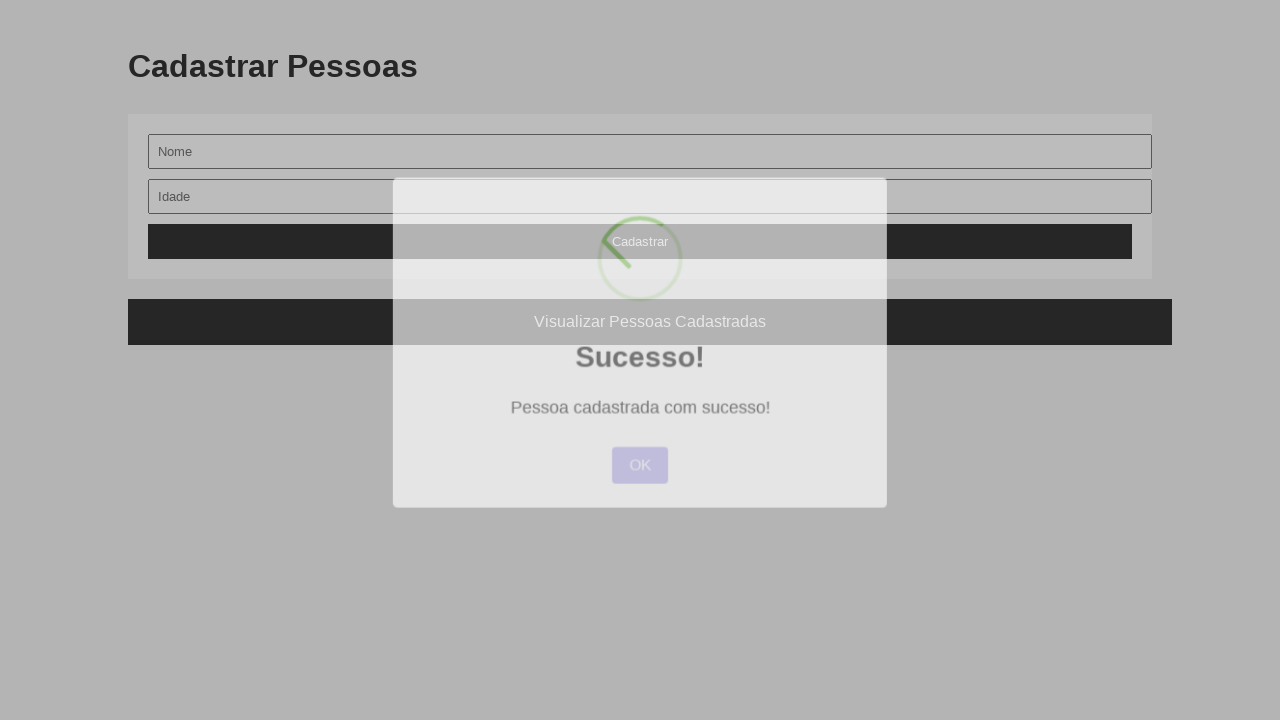

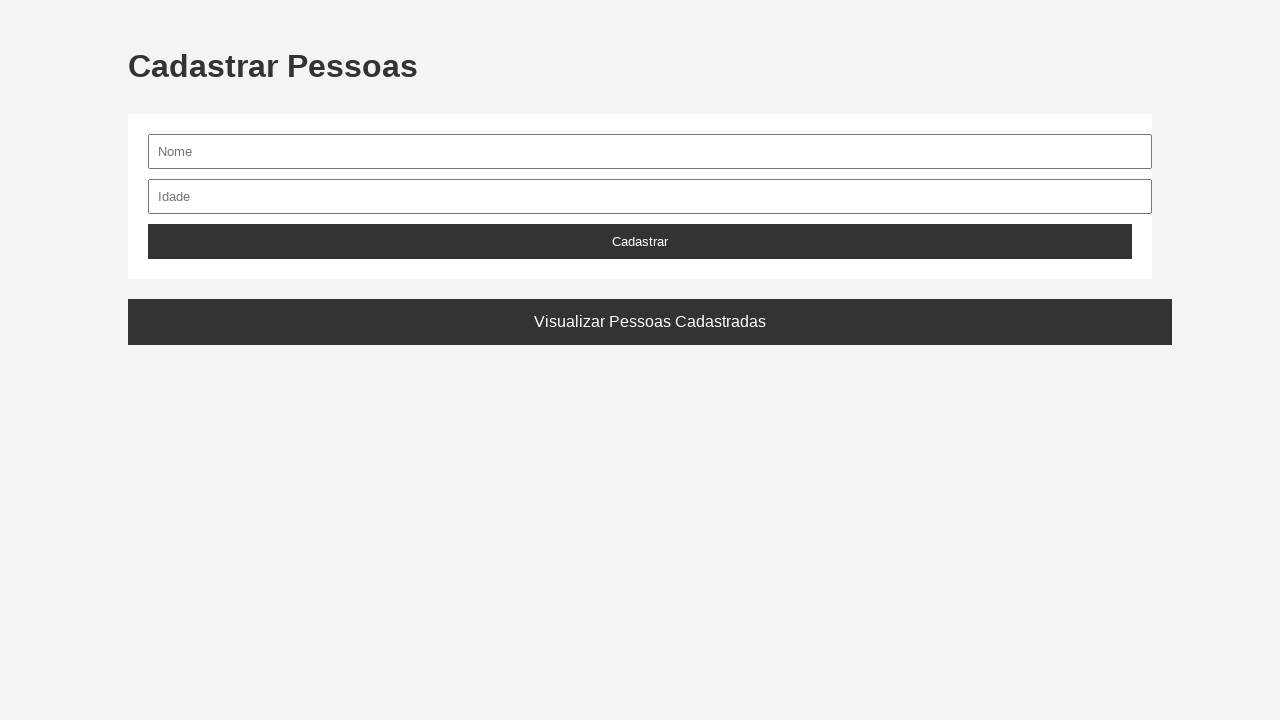